Opens the Selenium HQ website and verifies the page loads by waiting for content to be available.

Starting URL: https://www.seleniumhq.org/

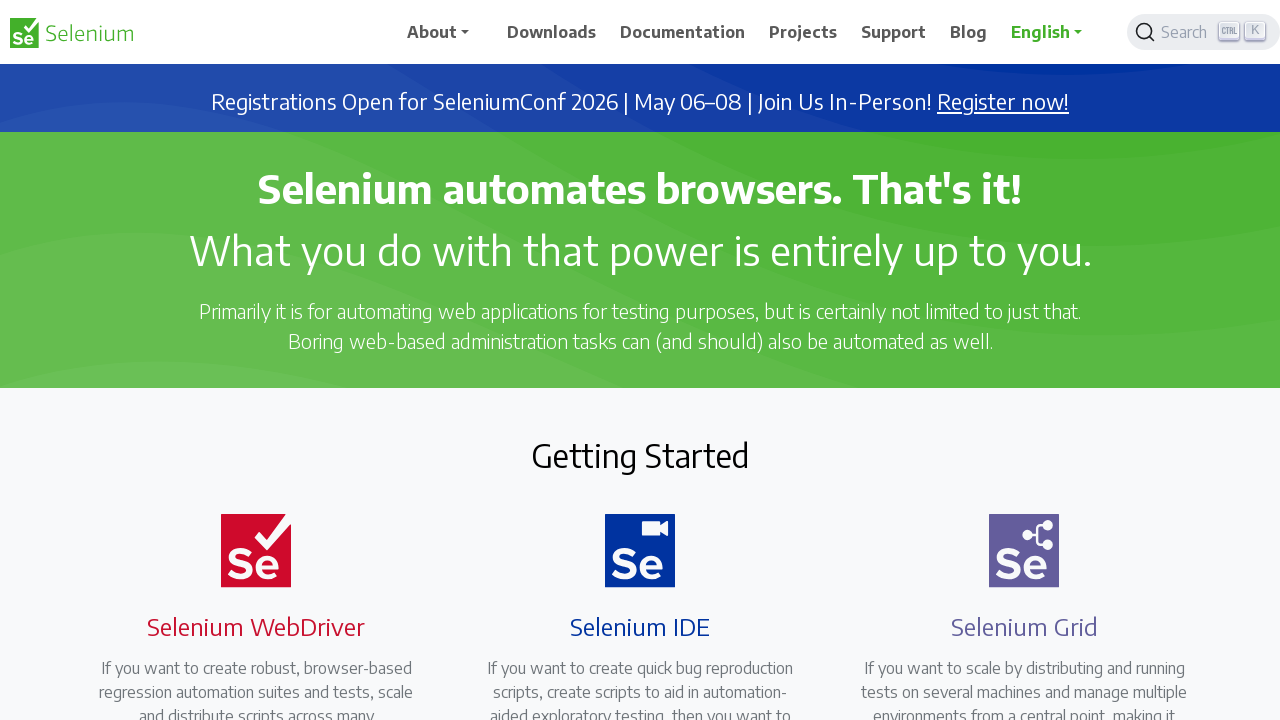

Navigated to Selenium HQ website (https://www.seleniumhq.org/)
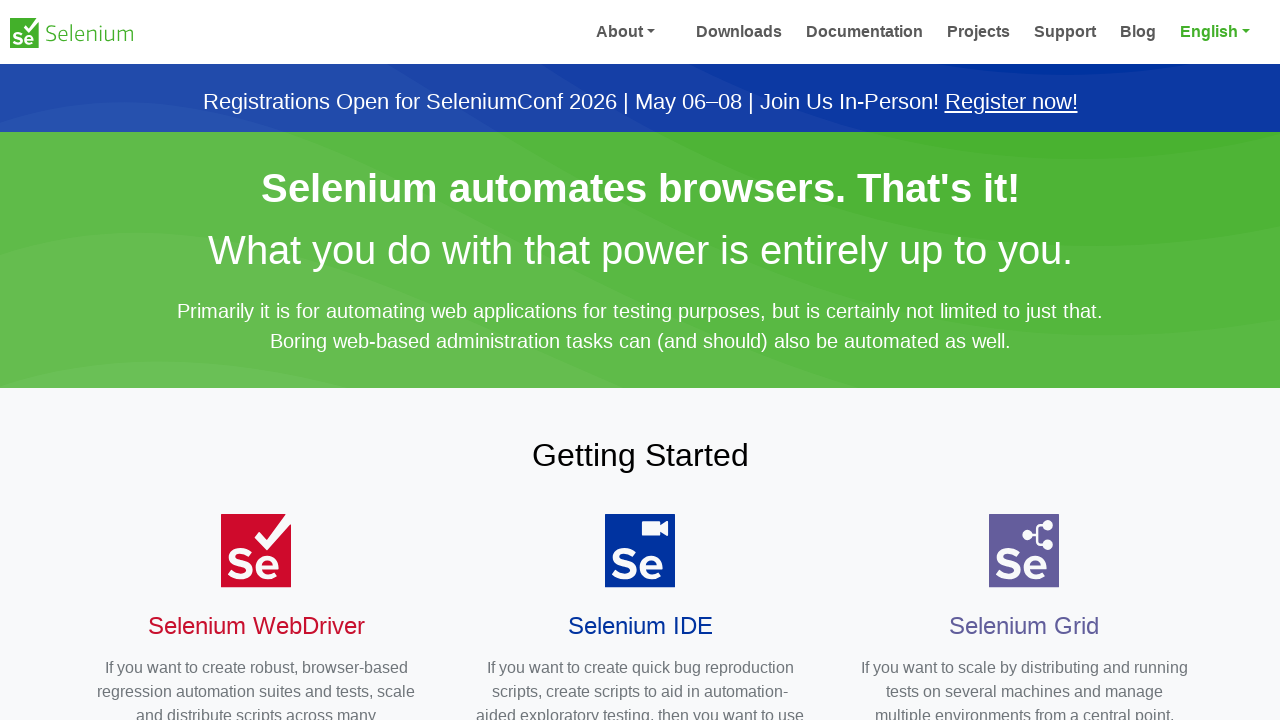

Page DOM content loaded
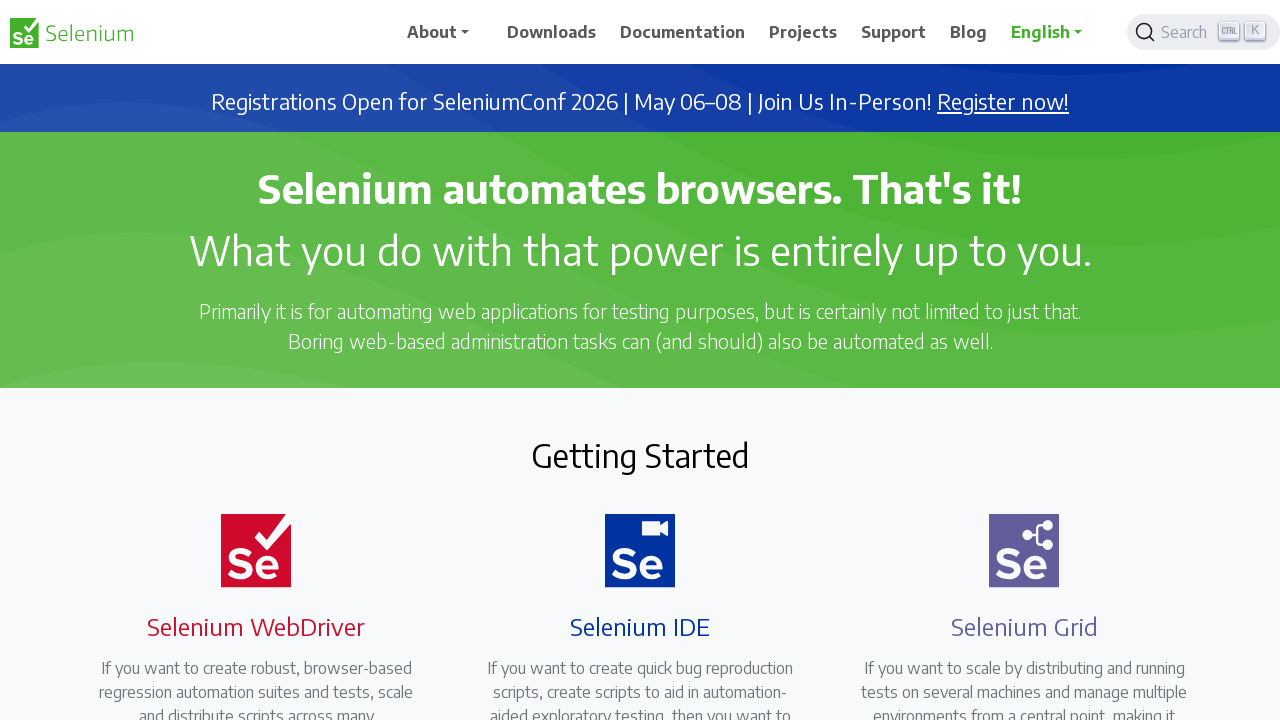

Body element is available - page content verified
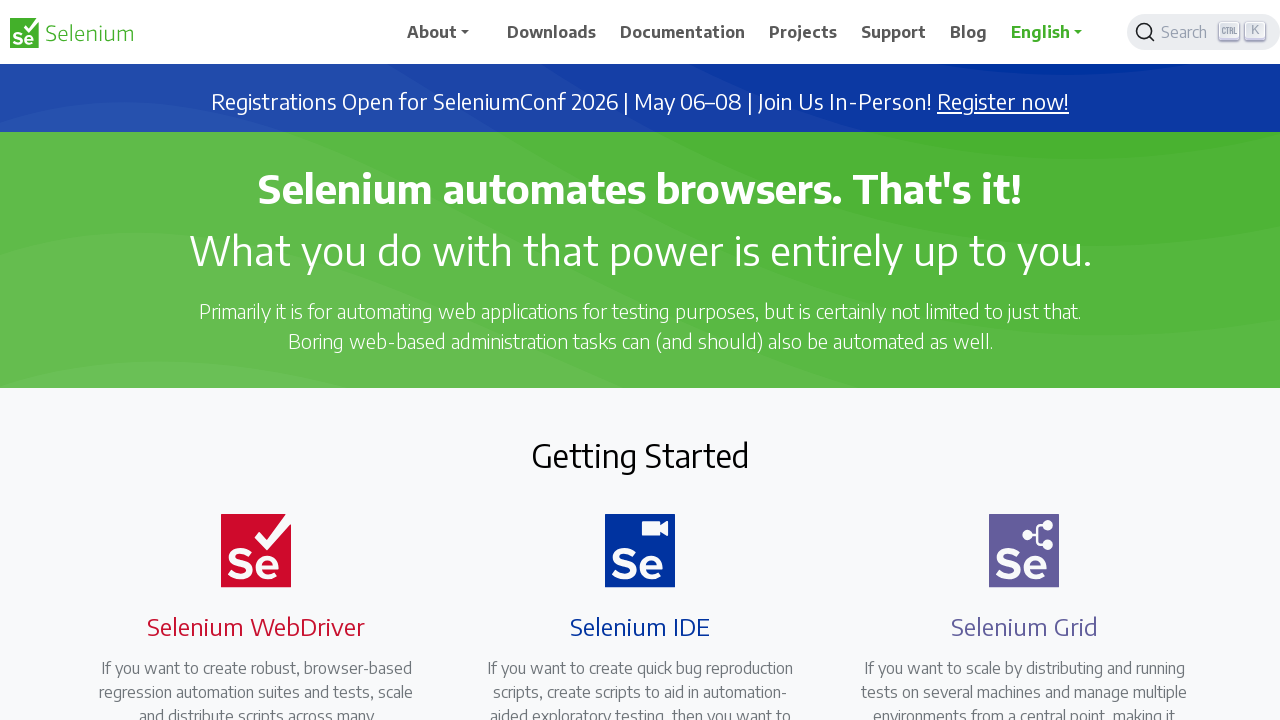

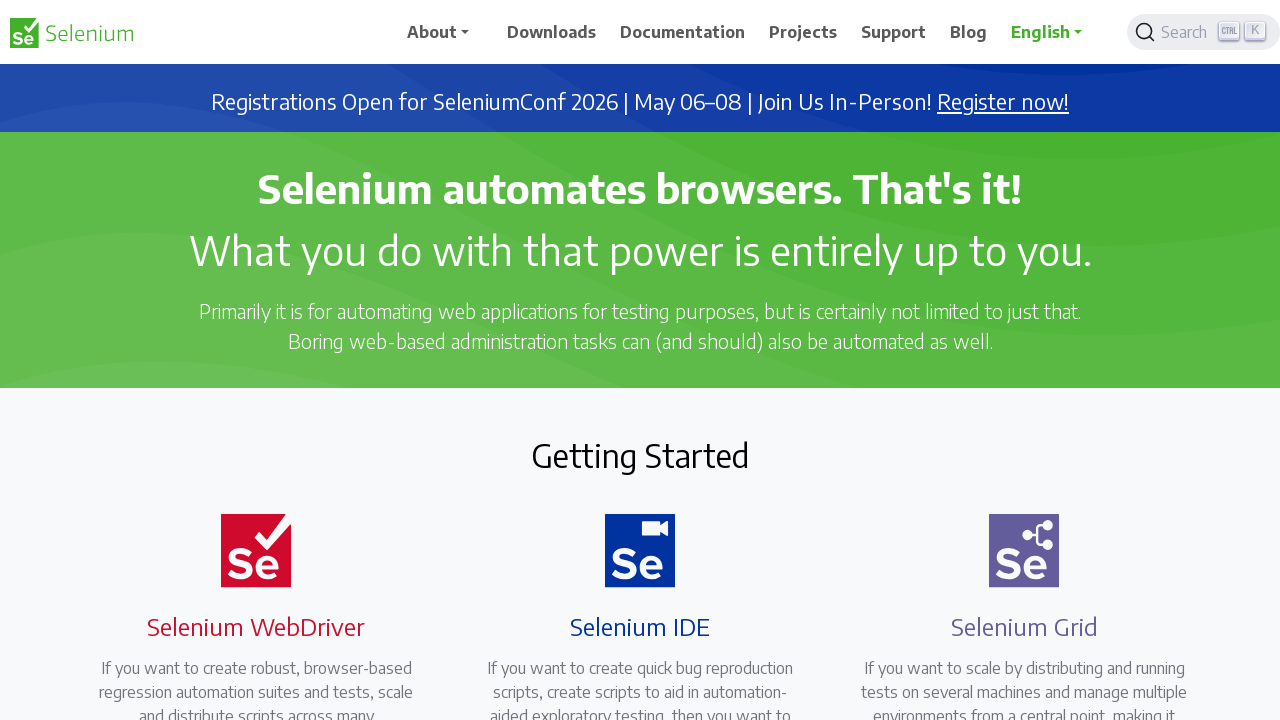